Tests a practice form by filling in name, email, password fields, selecting checkbox, radio button, dropdown option, and interacting with a date picker

Starting URL: https://rahulshettyacademy.com/angularpractice/

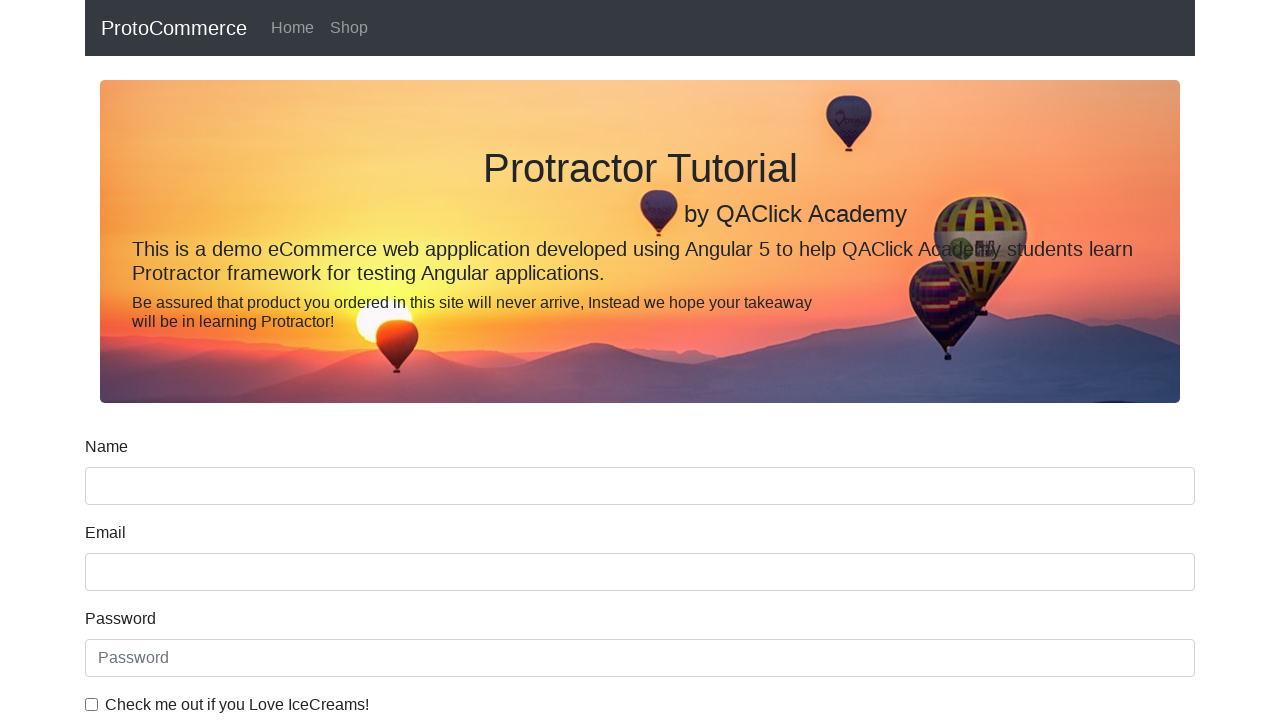

Filled name field with 'Rohit' on div.form-group input[name='name']
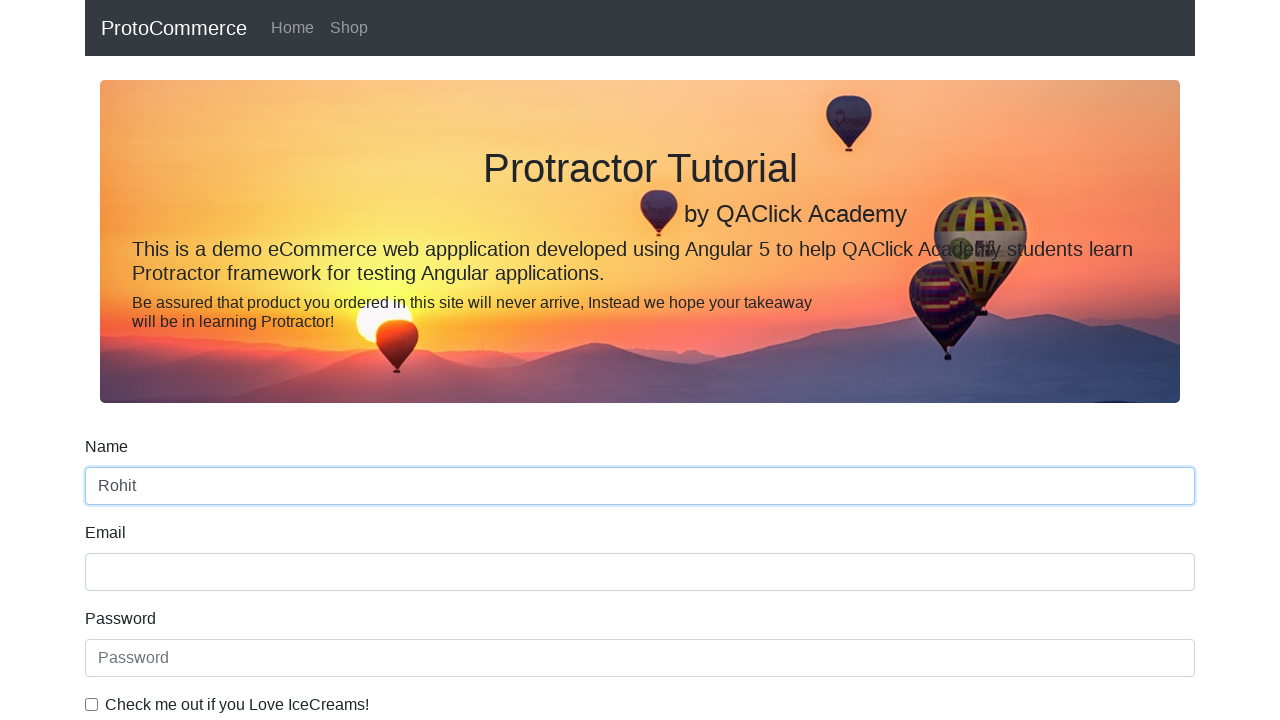

Filled email field with 'rohitpatil10080@gmail.com' on input[name='email']
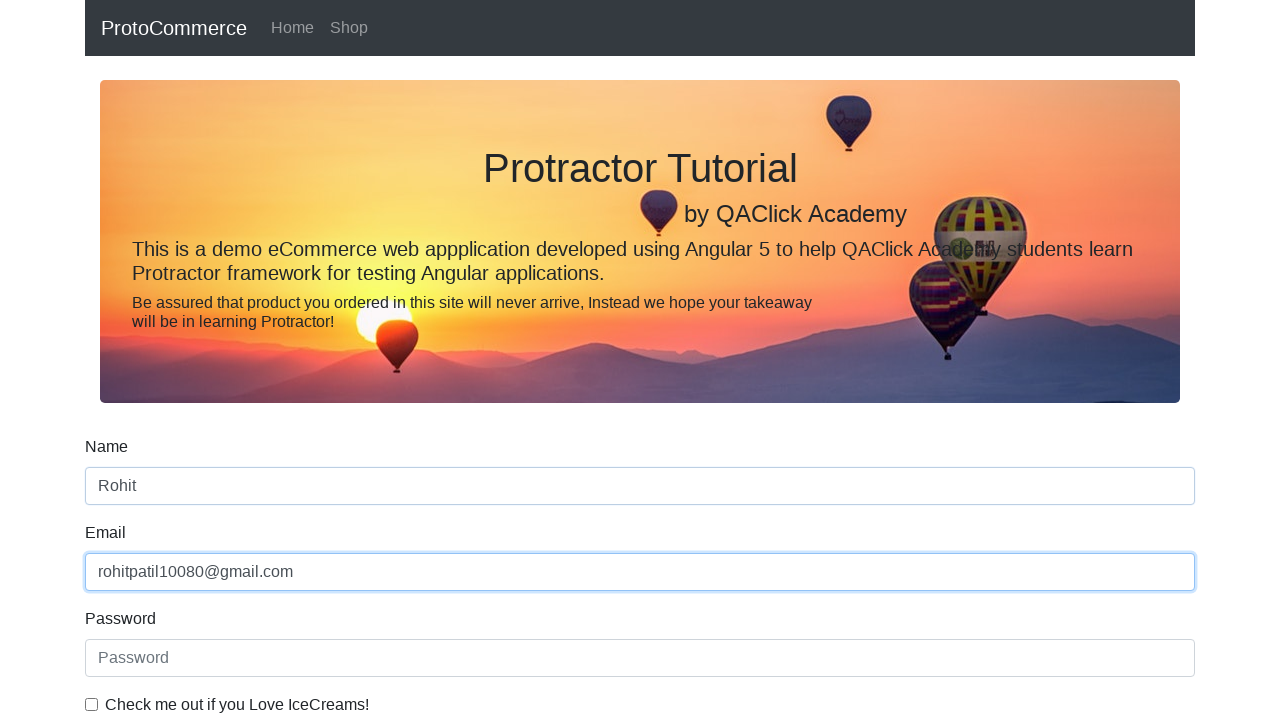

Filled password field with 'Admin123' on input#exampleInputPassword1
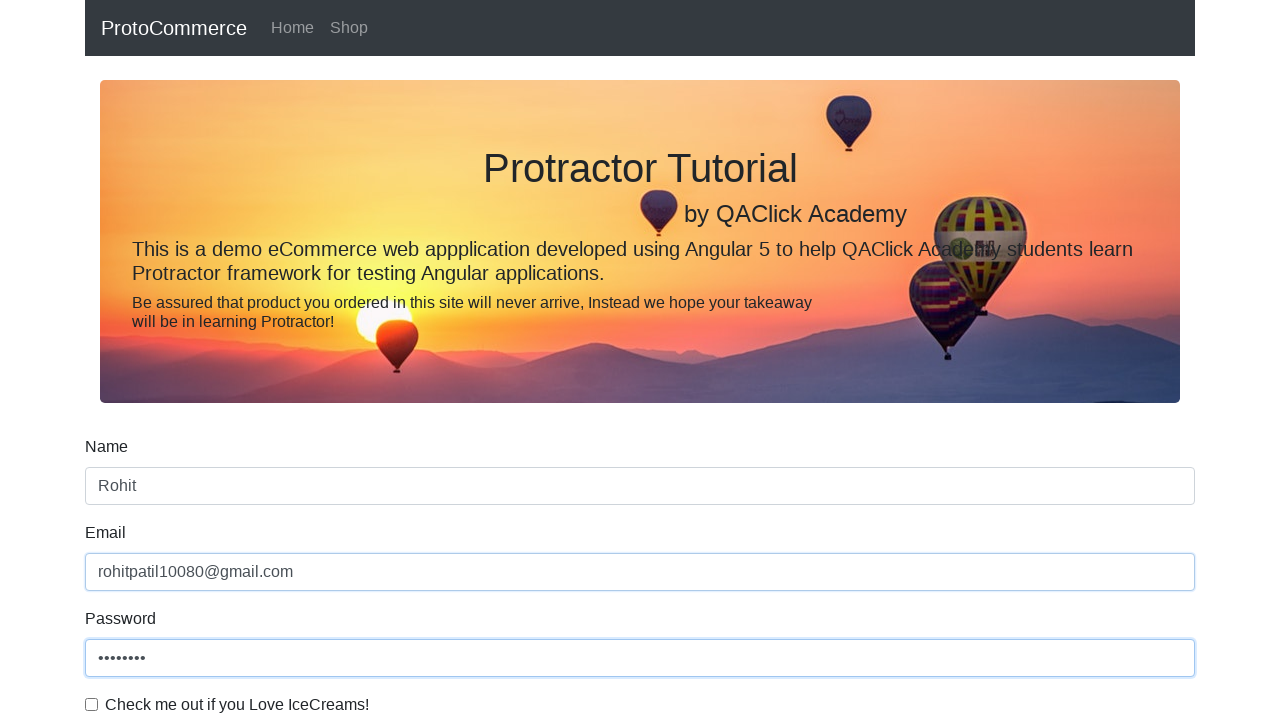

Clicked checkbox to enable agreement at (92, 704) on input#exampleCheck1
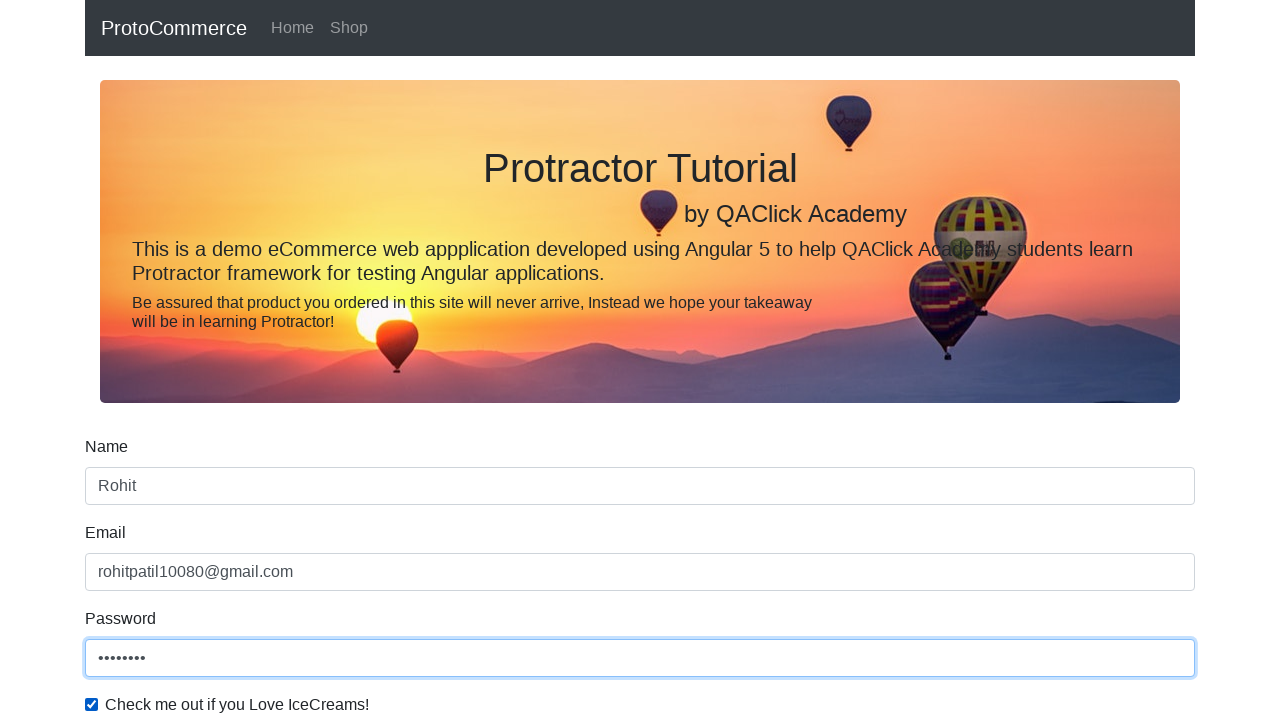

Selected Female radio button at (326, 360) on #inlineRadio2
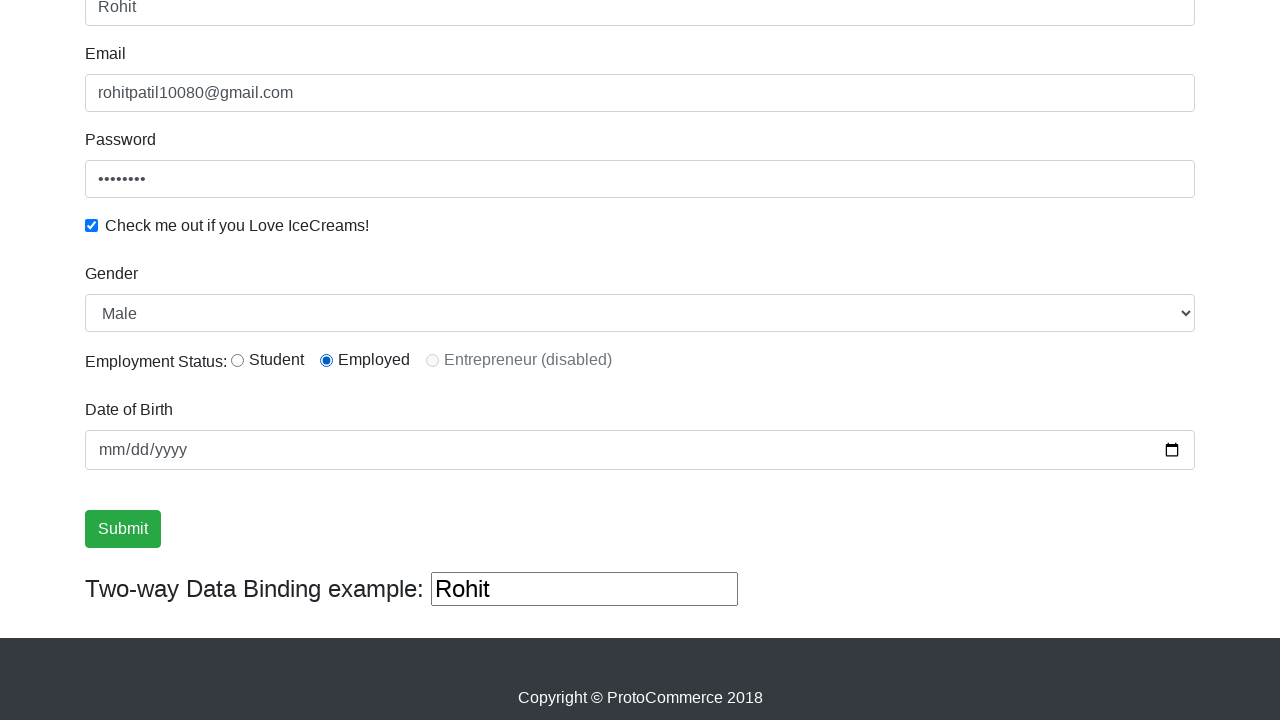

Selected 'Female' from dropdown menu on #exampleFormControlSelect1
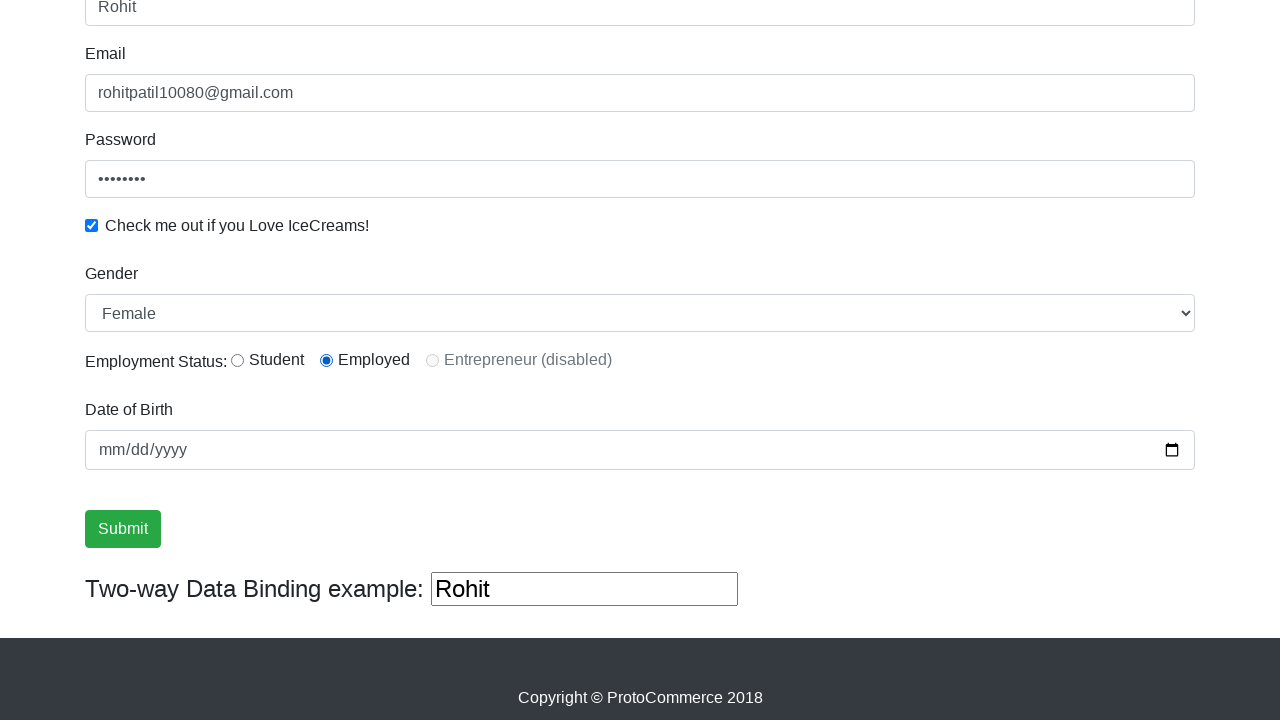

Clicked on date input field at (640, 450) on input[name='bday']
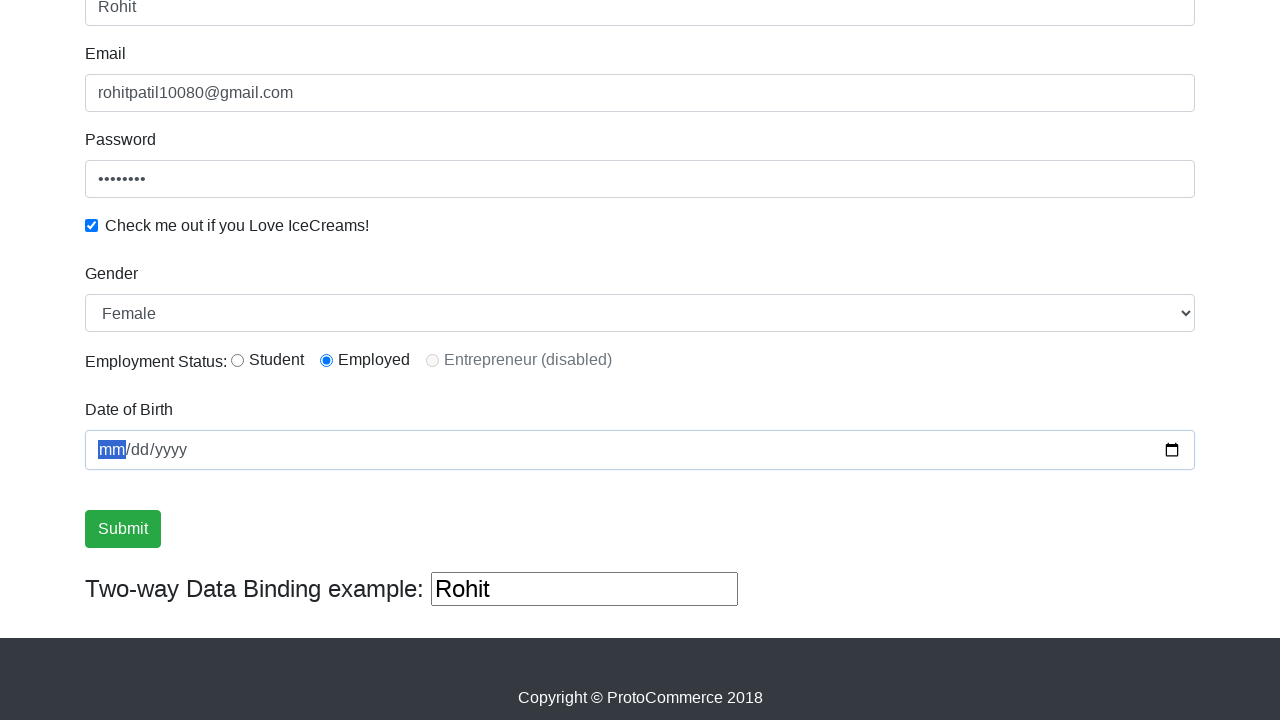

Filled date field with '1995-08-15' on input[name='bday']
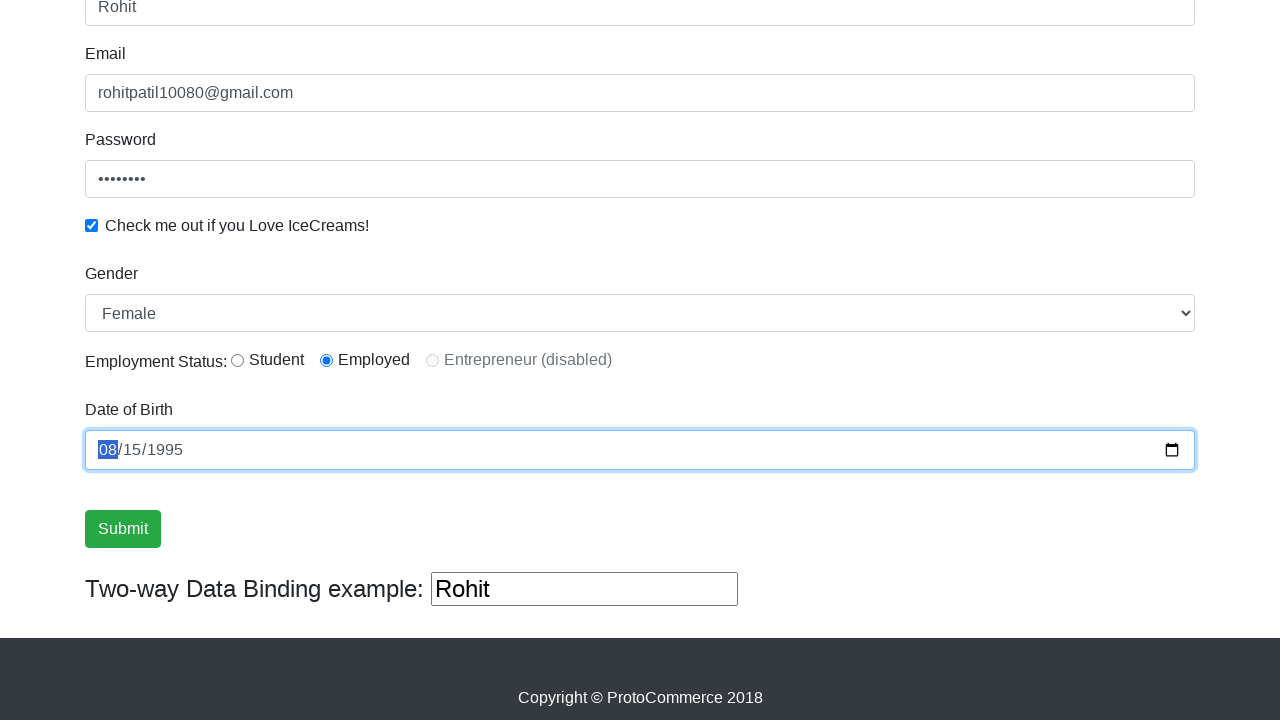

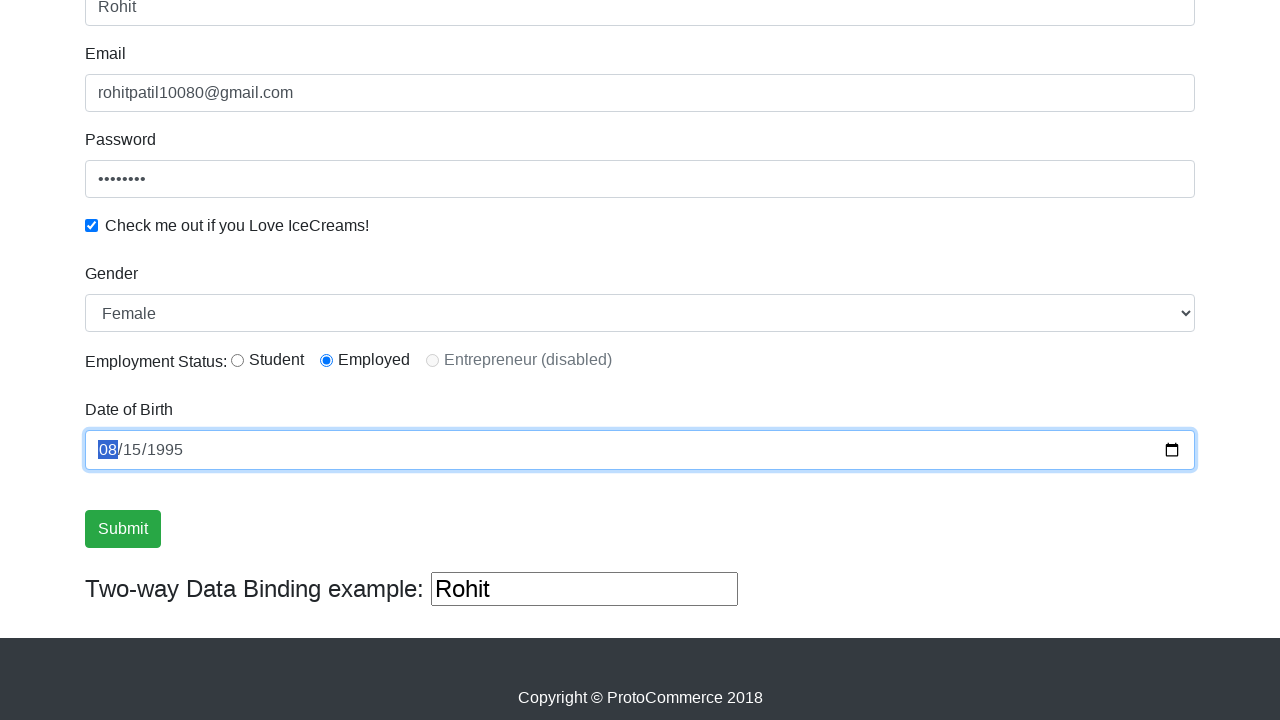